Tests checkbox selection functionality on a dummy booking website by clicking checkboxes and verifying their selected state

Starting URL: https://sqatools.in/dummy-booking-website/

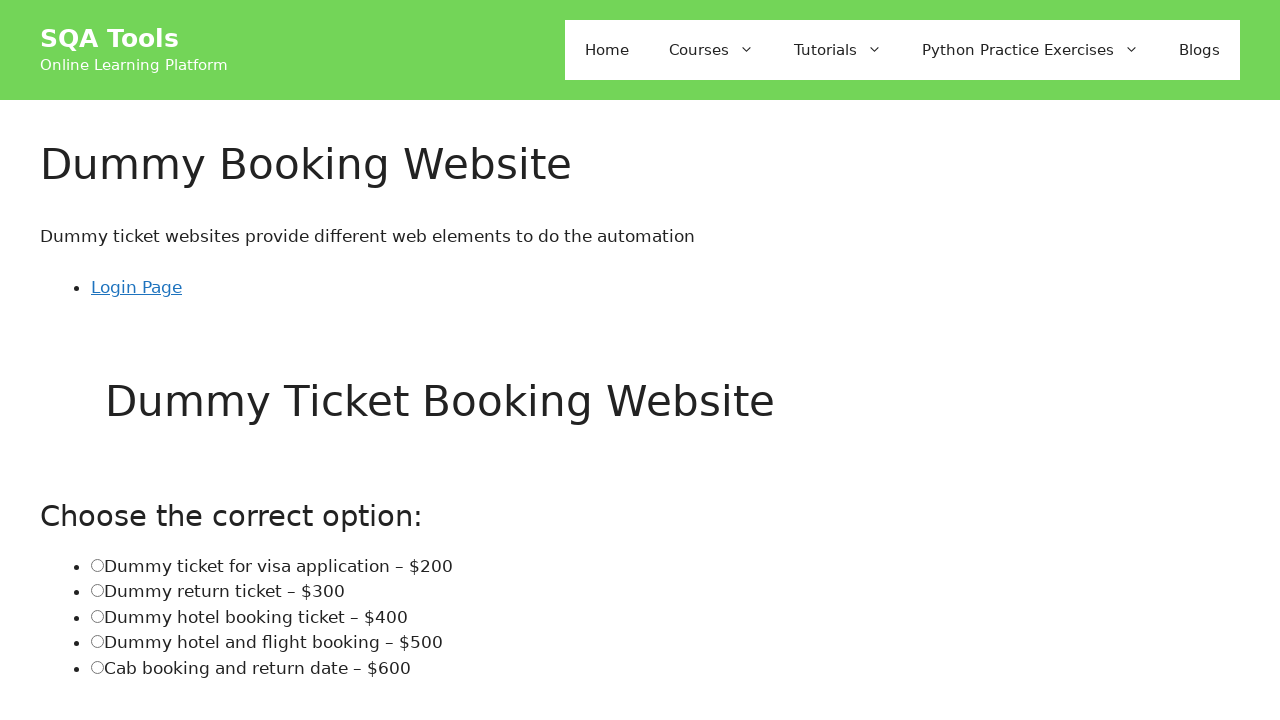

Waited for Pune checkbox to load
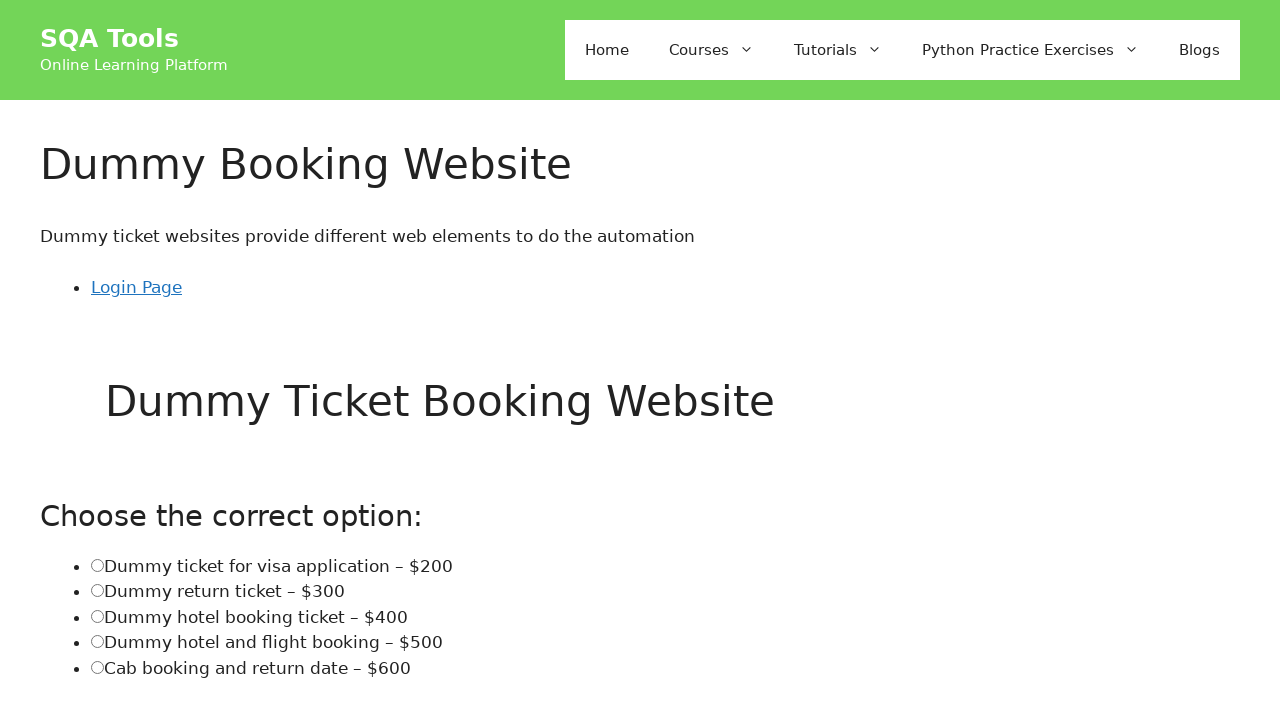

Clicked Pune checkbox at (56, 360) on xpath=//td[text()='Pune']//preceding-sibling::td/input
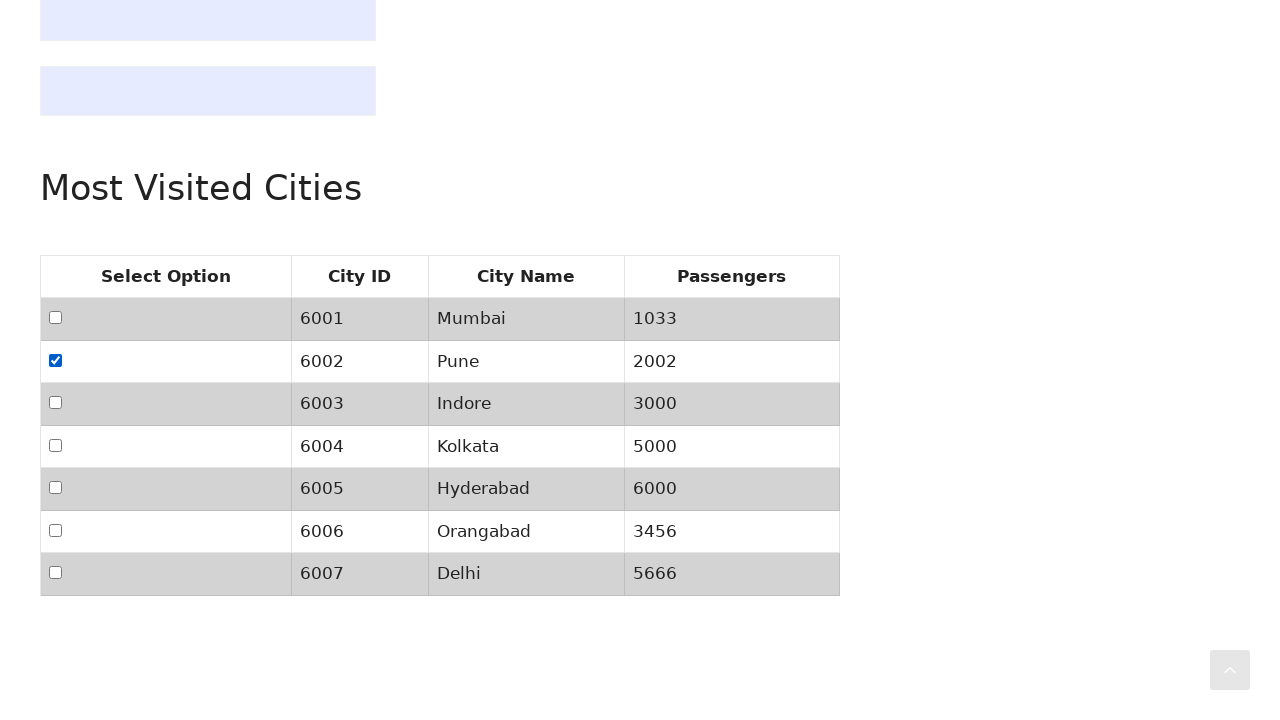

Found 7 total checkboxes on the page
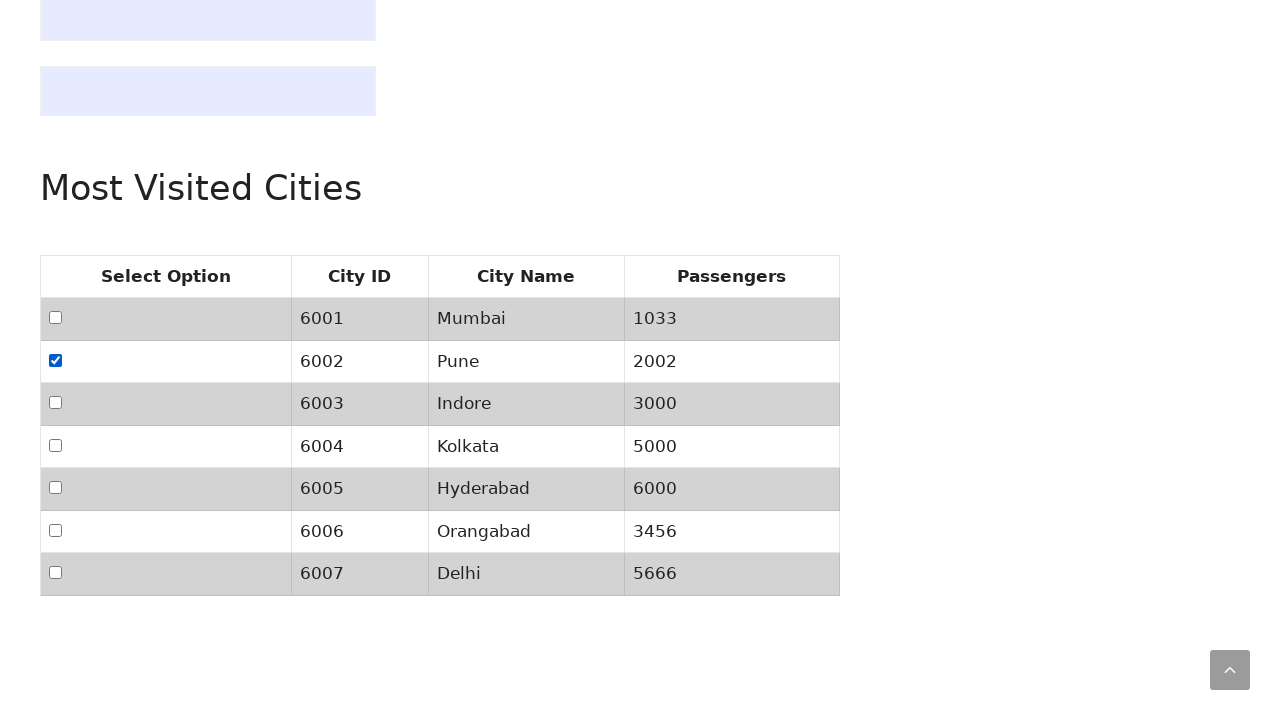

Clicked checkbox 1 to select it at (56, 318) on input[type='checkbox'] >> nth=0
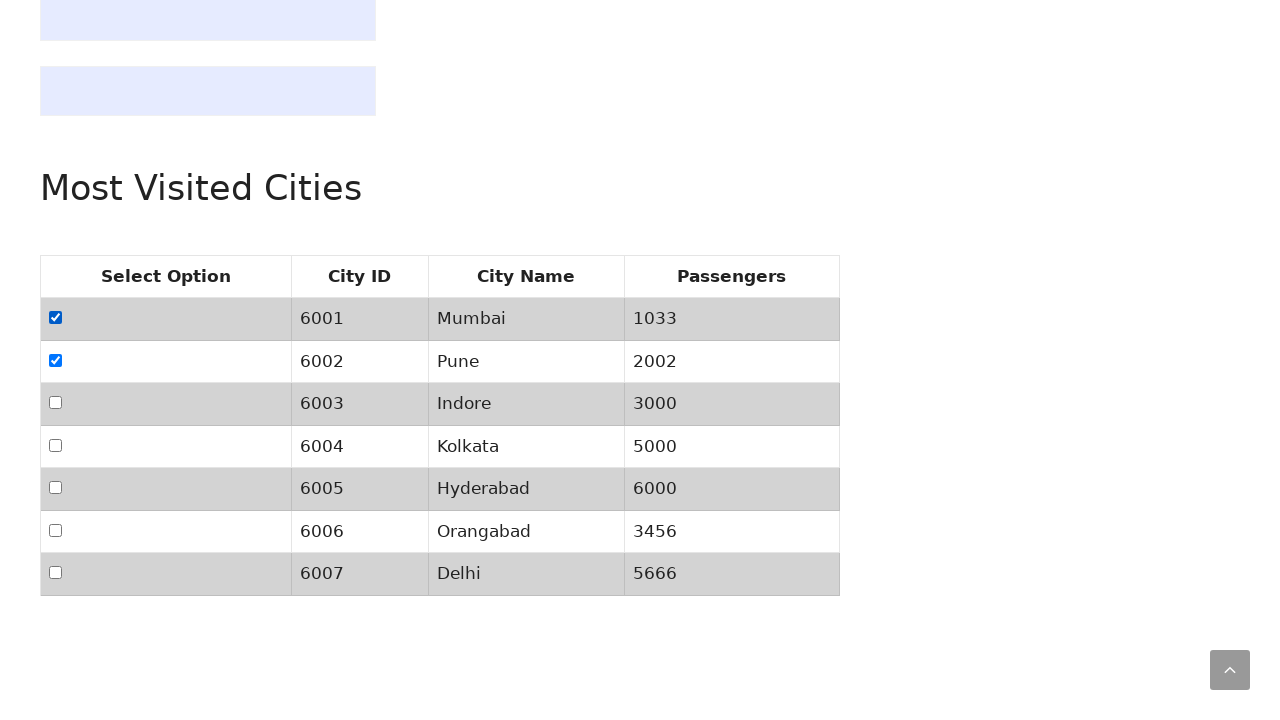

Clicked checkbox 3 to select it at (56, 403) on input[type='checkbox'] >> nth=2
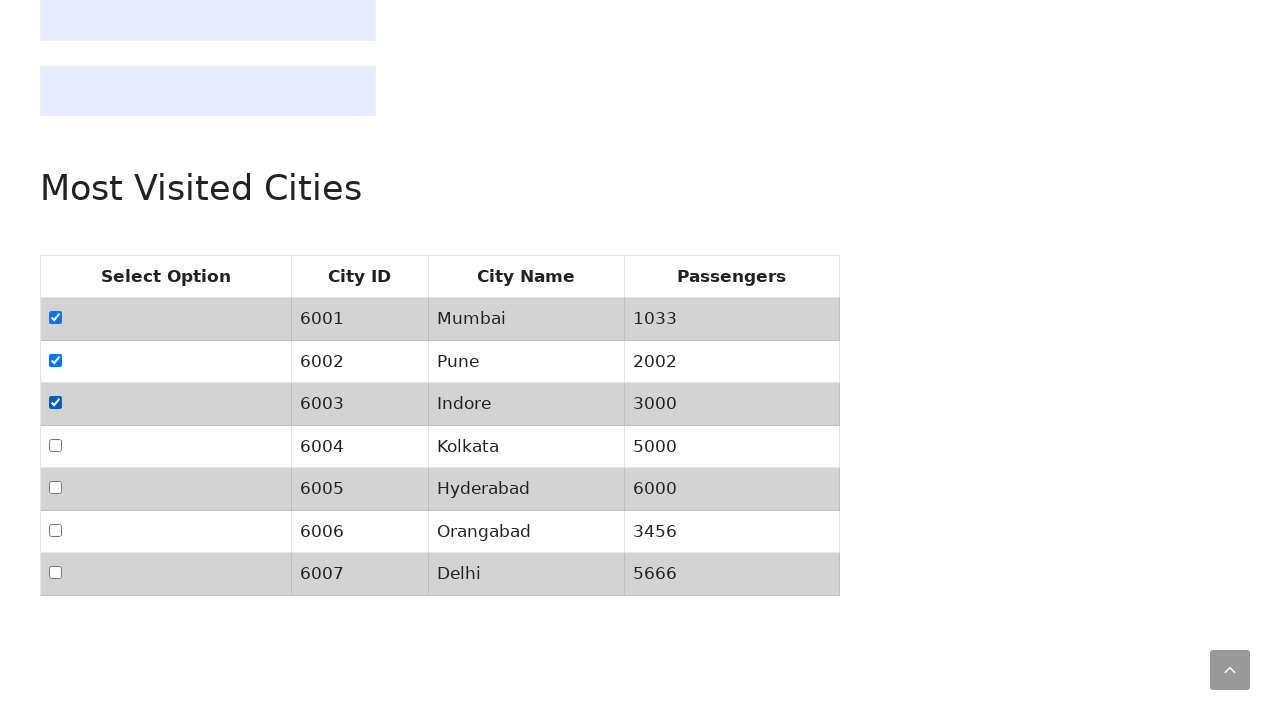

Clicked checkbox 4 to select it at (56, 445) on input[type='checkbox'] >> nth=3
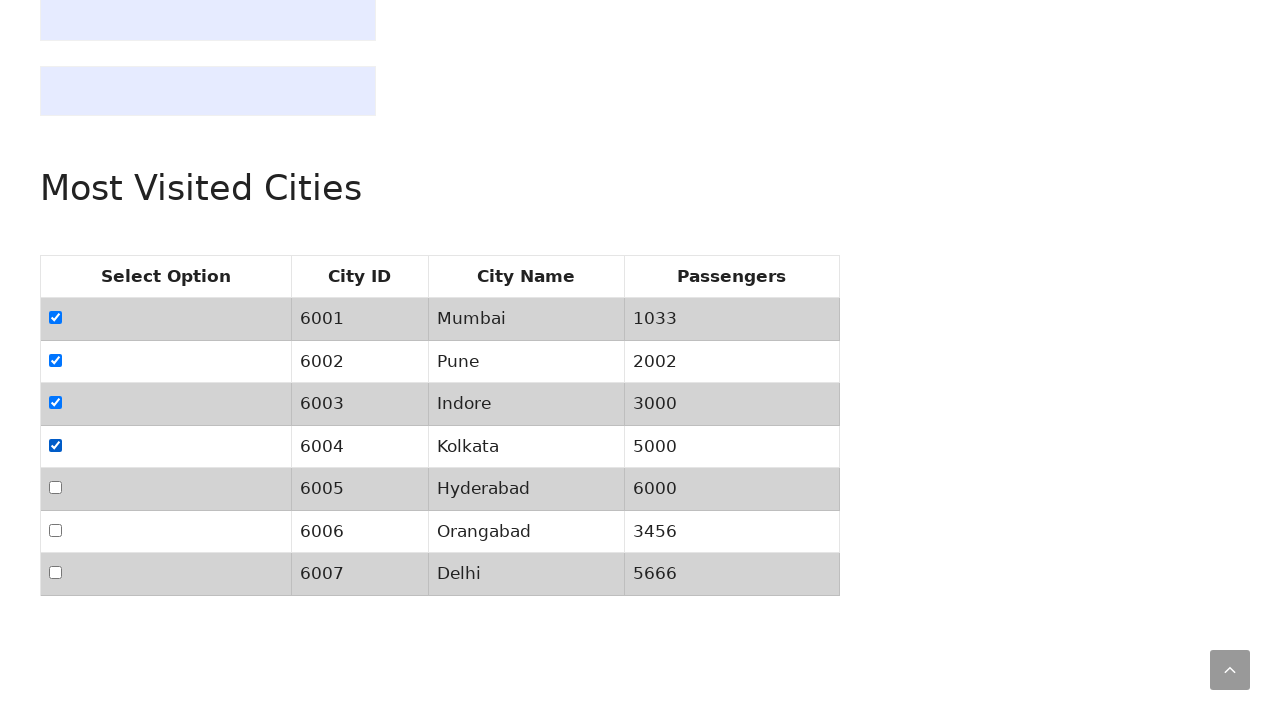

Clicked checkbox 5 to select it at (56, 488) on input[type='checkbox'] >> nth=4
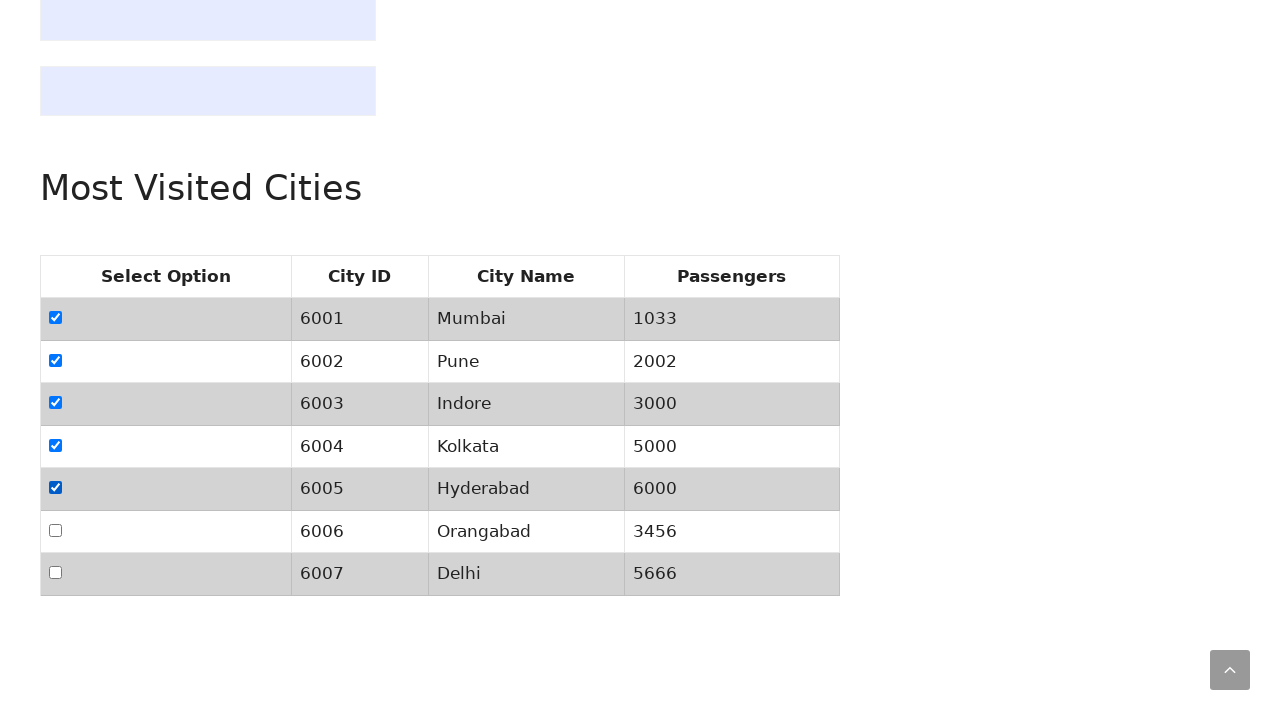

Clicked checkbox 6 to select it at (56, 530) on input[type='checkbox'] >> nth=5
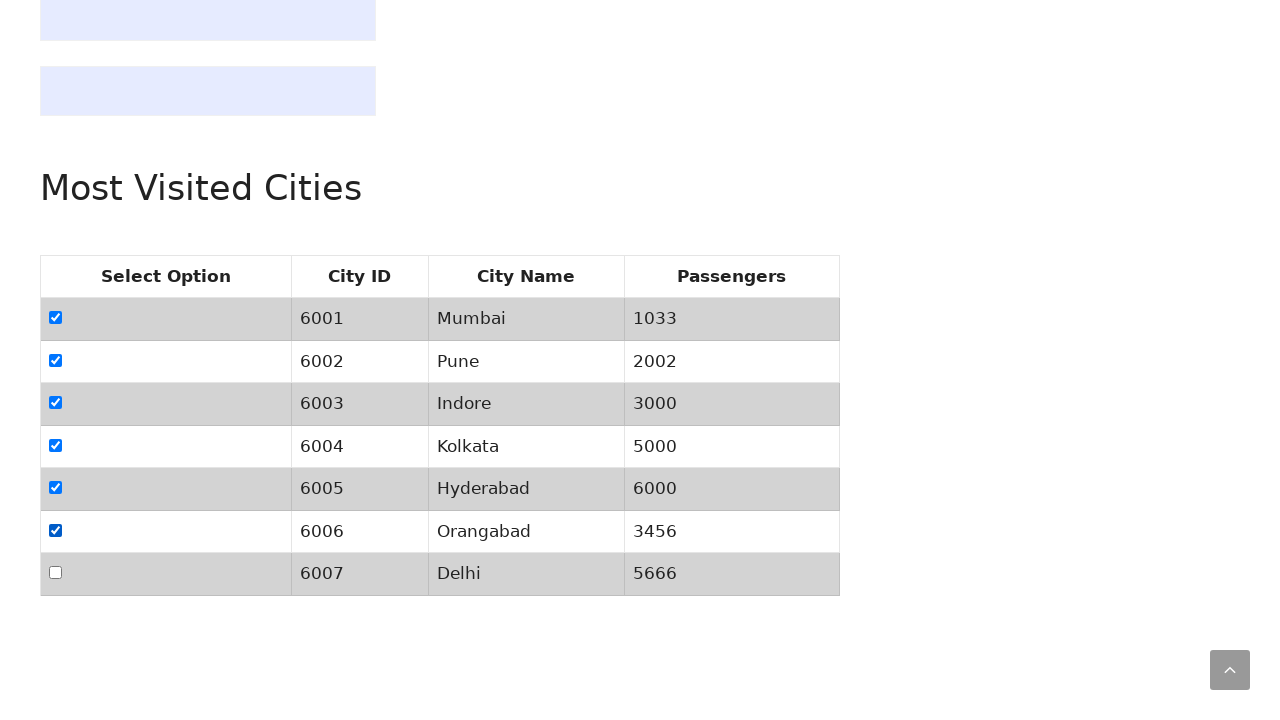

Clicked checkbox 7 to select it at (56, 573) on input[type='checkbox'] >> nth=6
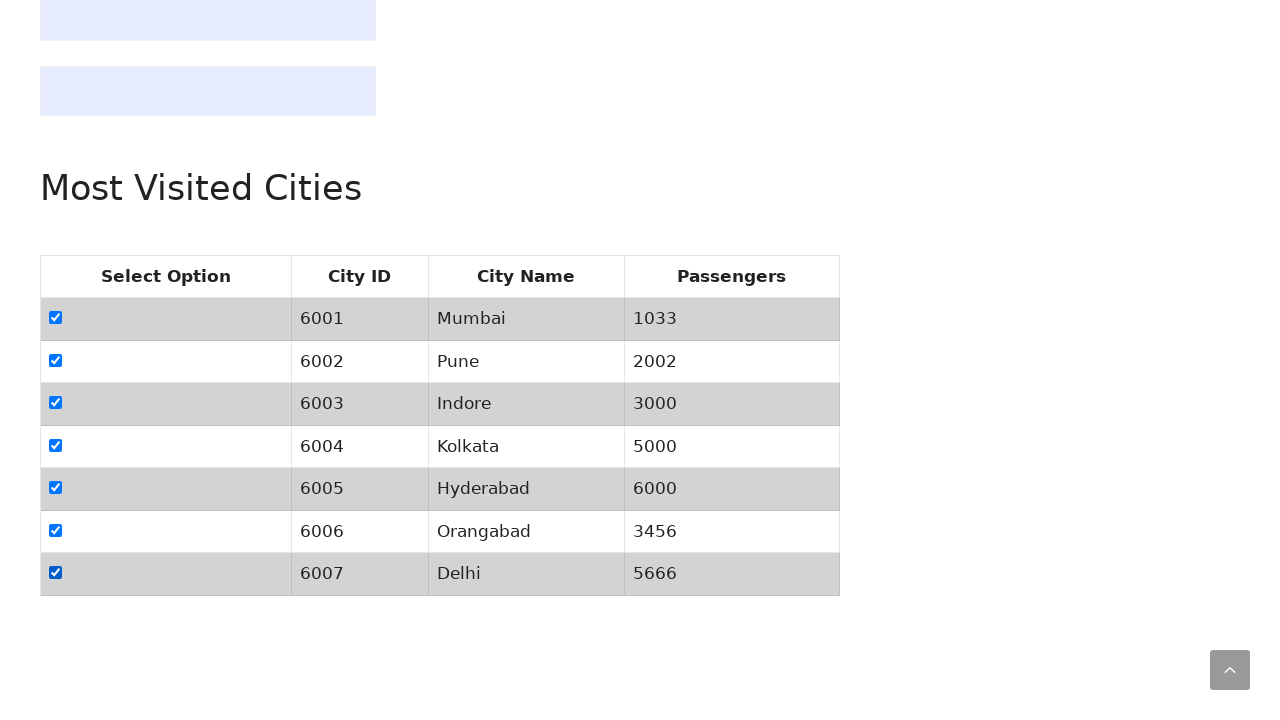

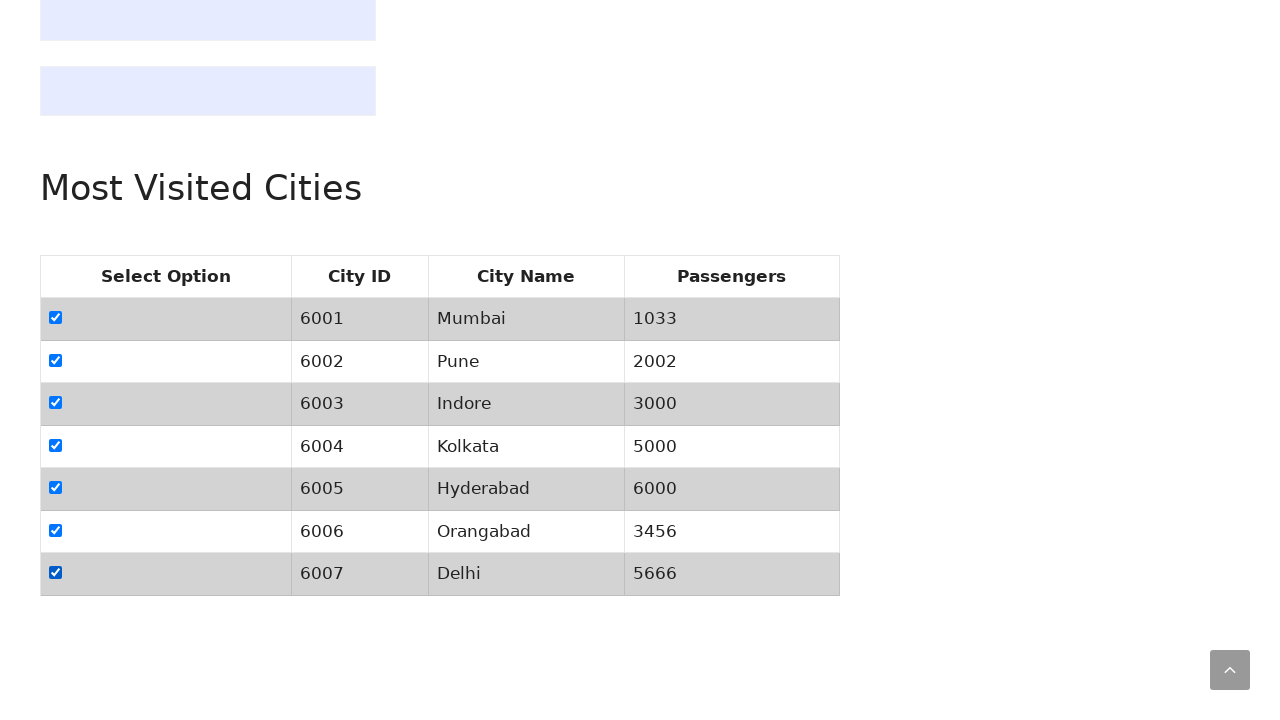